Tests signup validation with a password that's too short

Starting URL: https://selenium-blog.herokuapp.com/signup

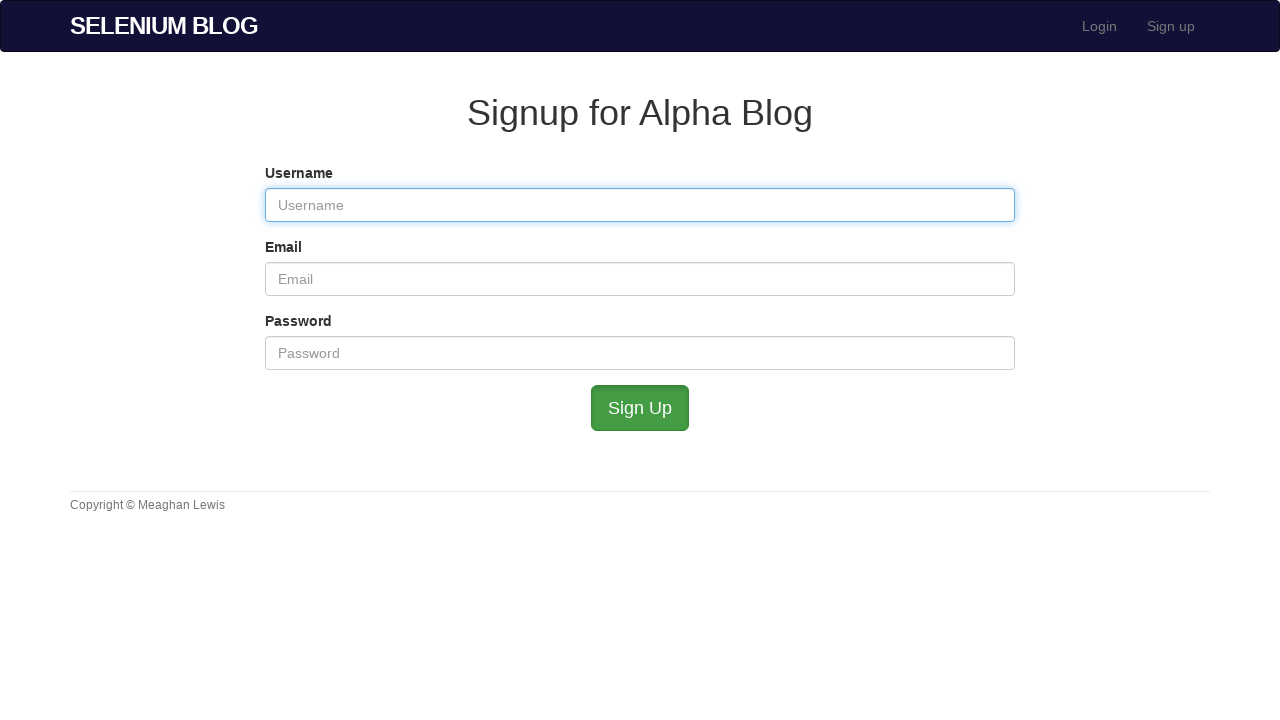

Filled username field with 'validuser321' on #user_username
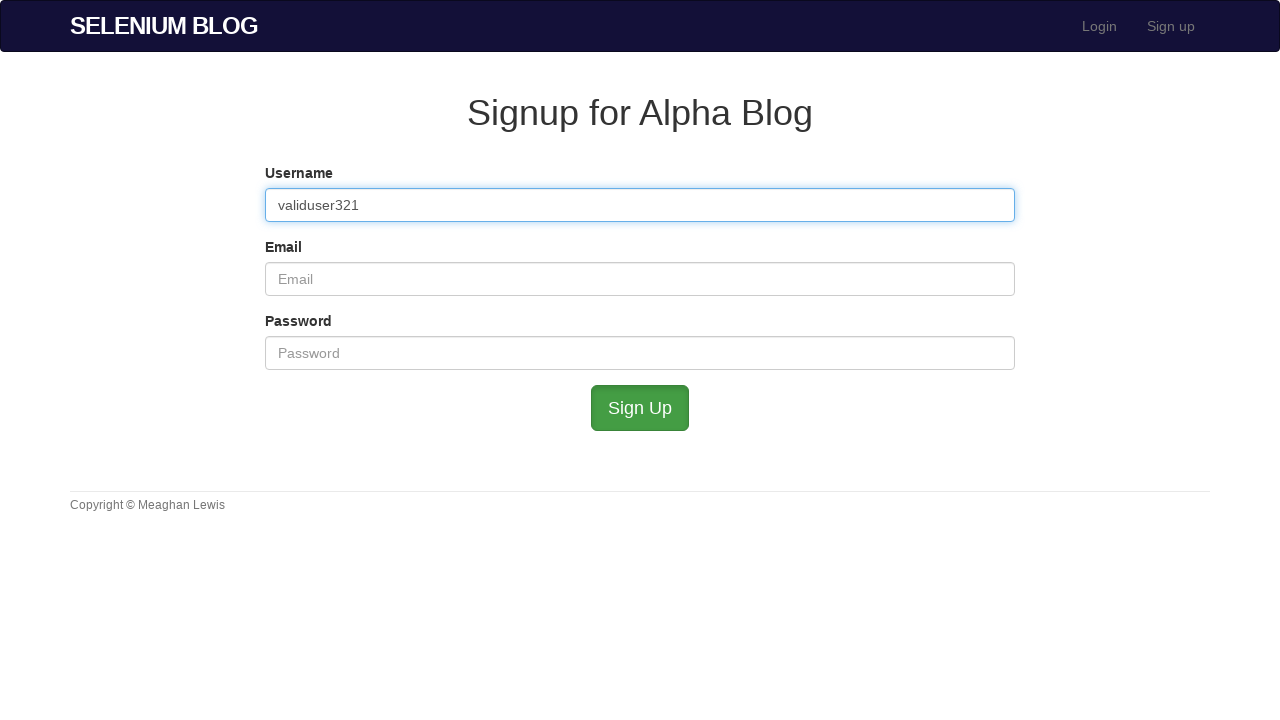

Filled email field with 'validuser321@example.com' on #user_email
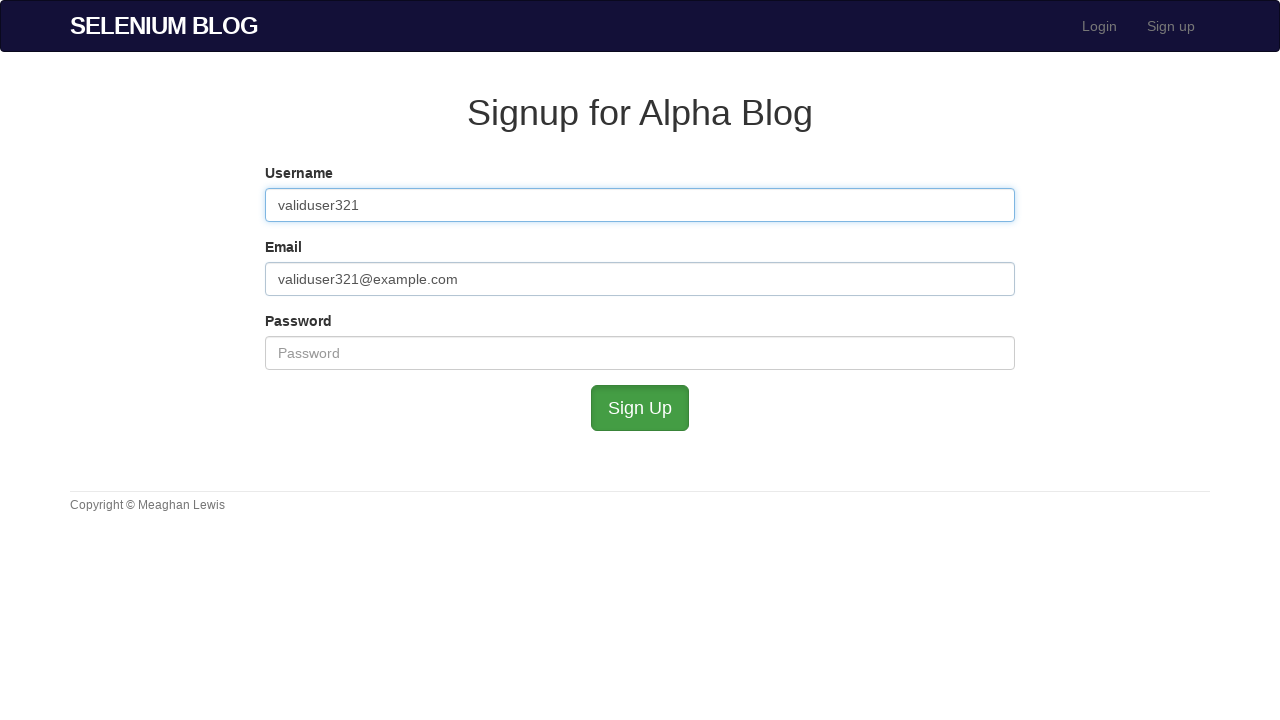

Filled password field with 'a' (too short password) on #user_password
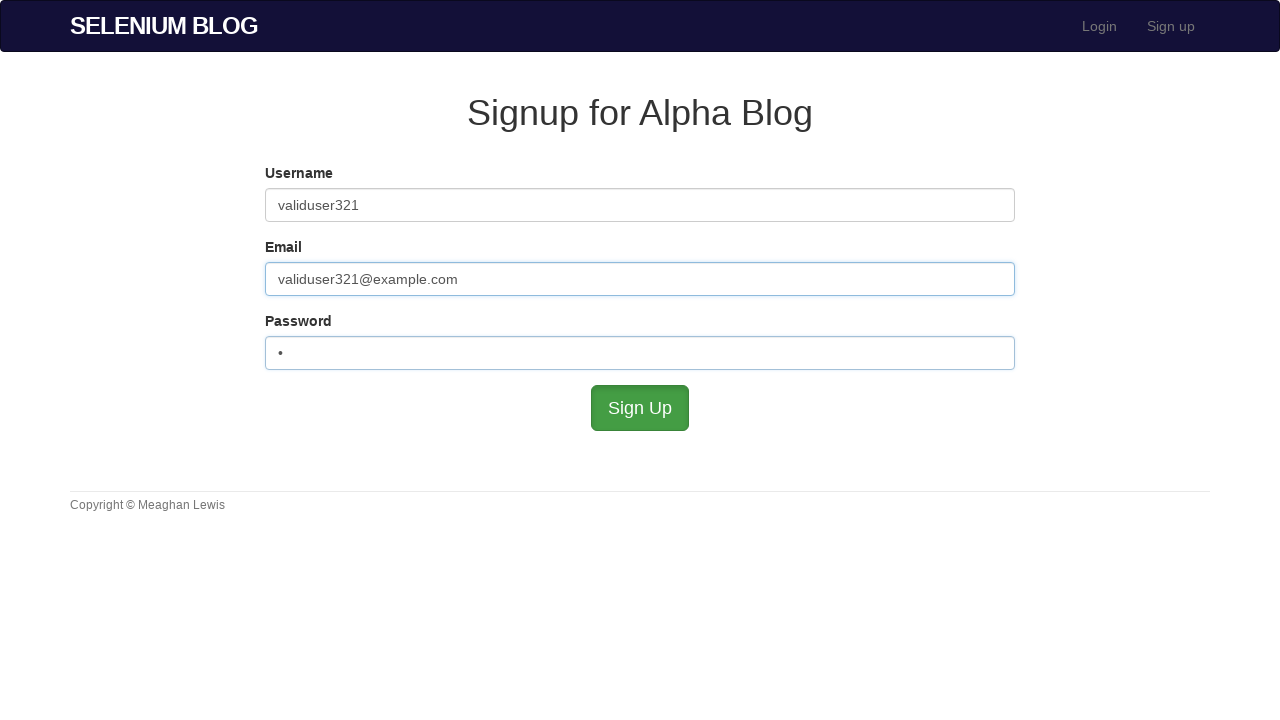

Clicked submit button to test signup validation with short password at (640, 408) on #submit
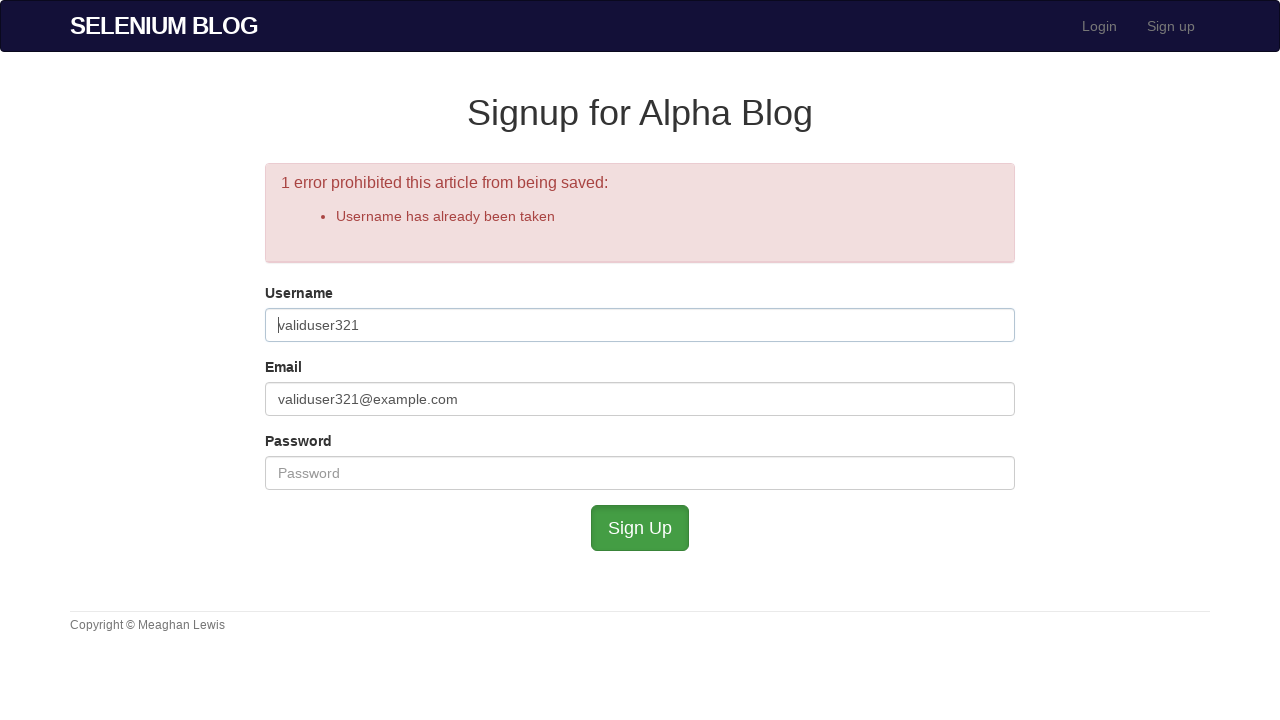

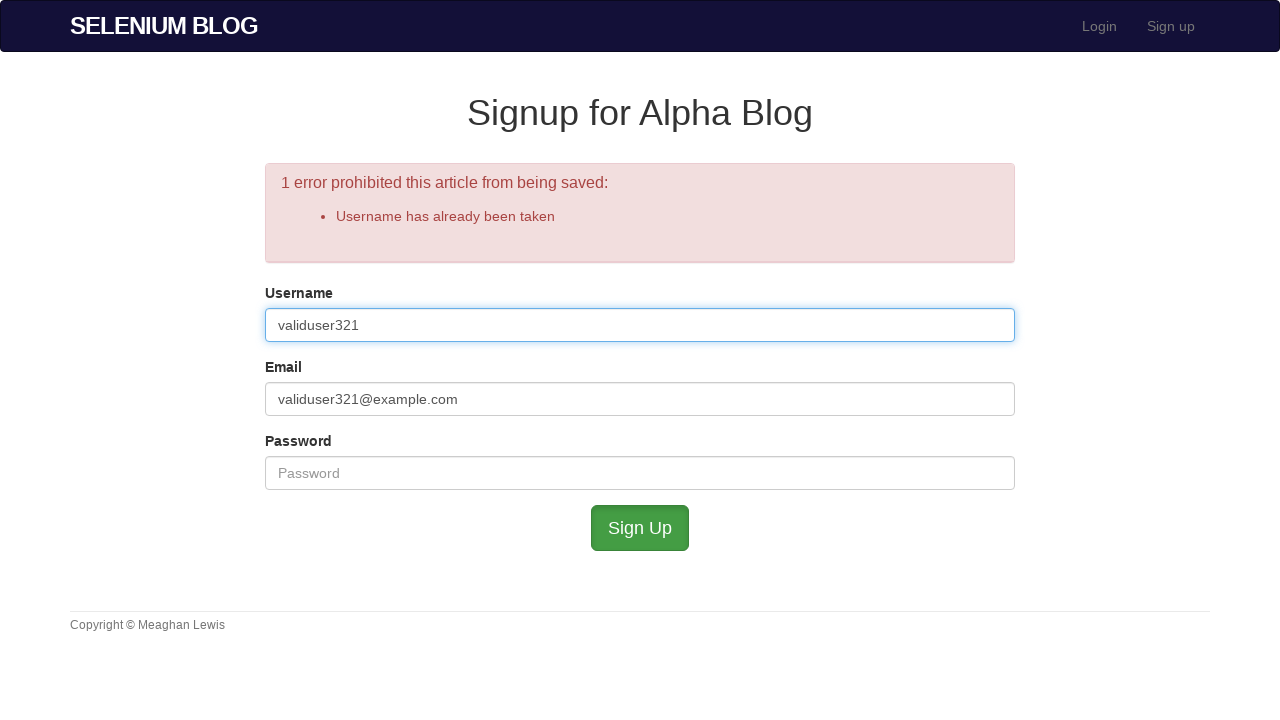